Tests JavaScript alert handling by clicking a "Try it" button inside an iframe and accepting the resulting alert dialog

Starting URL: https://www.w3schools.com/jsref/tryit.asp?filename=tryjsref_alert

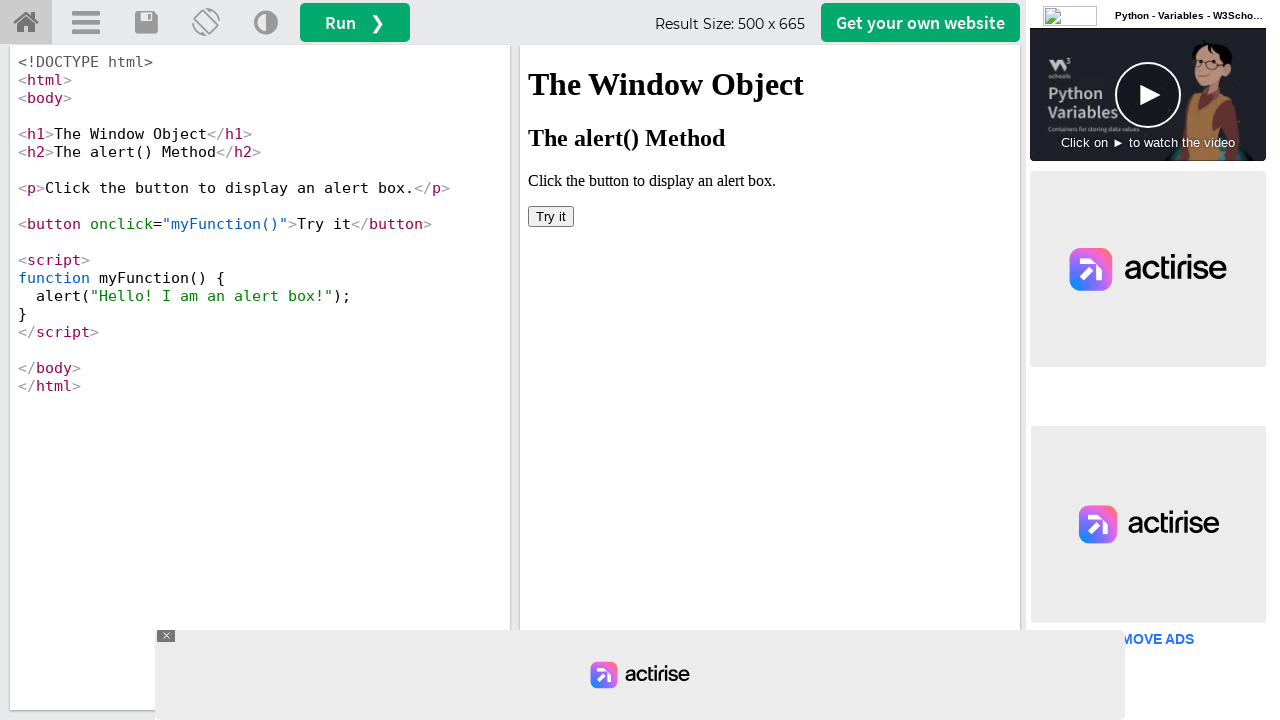

Located iframe with id 'iframeResult'
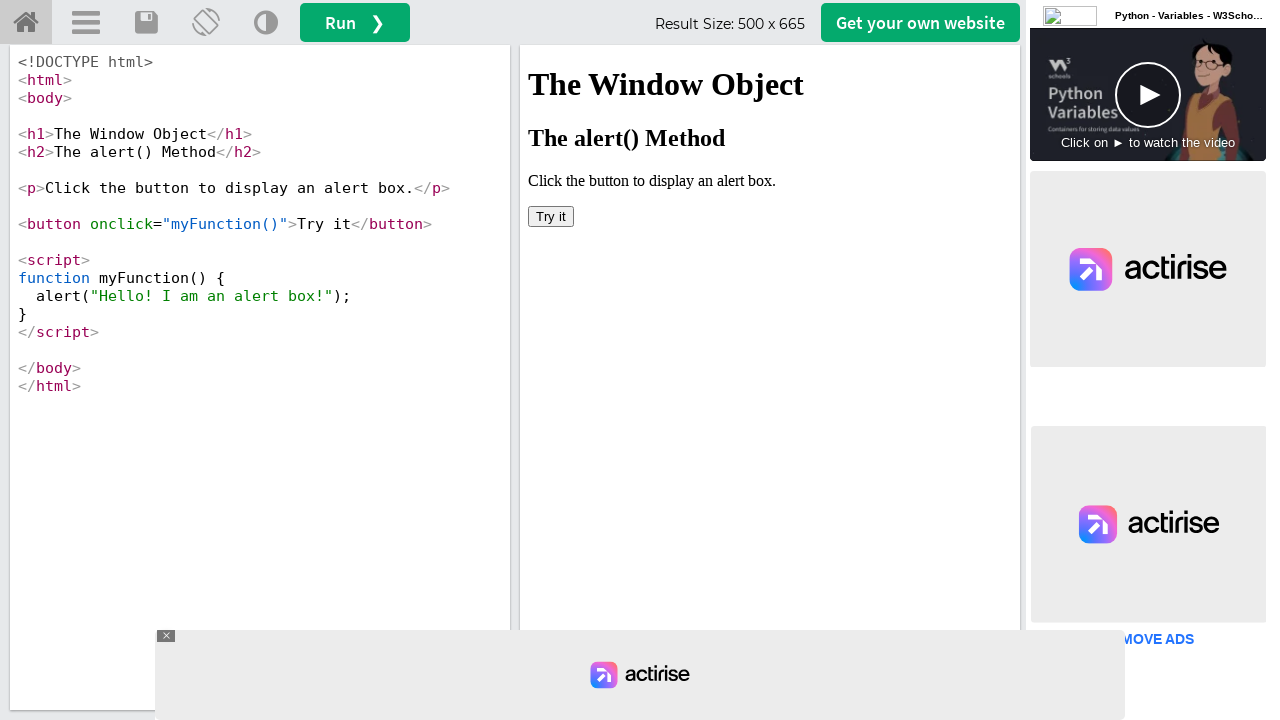

Clicked 'Try it' button inside iframe at (551, 216) on #iframeResult >> internal:control=enter-frame >> xpath=//button[text()='Try it']
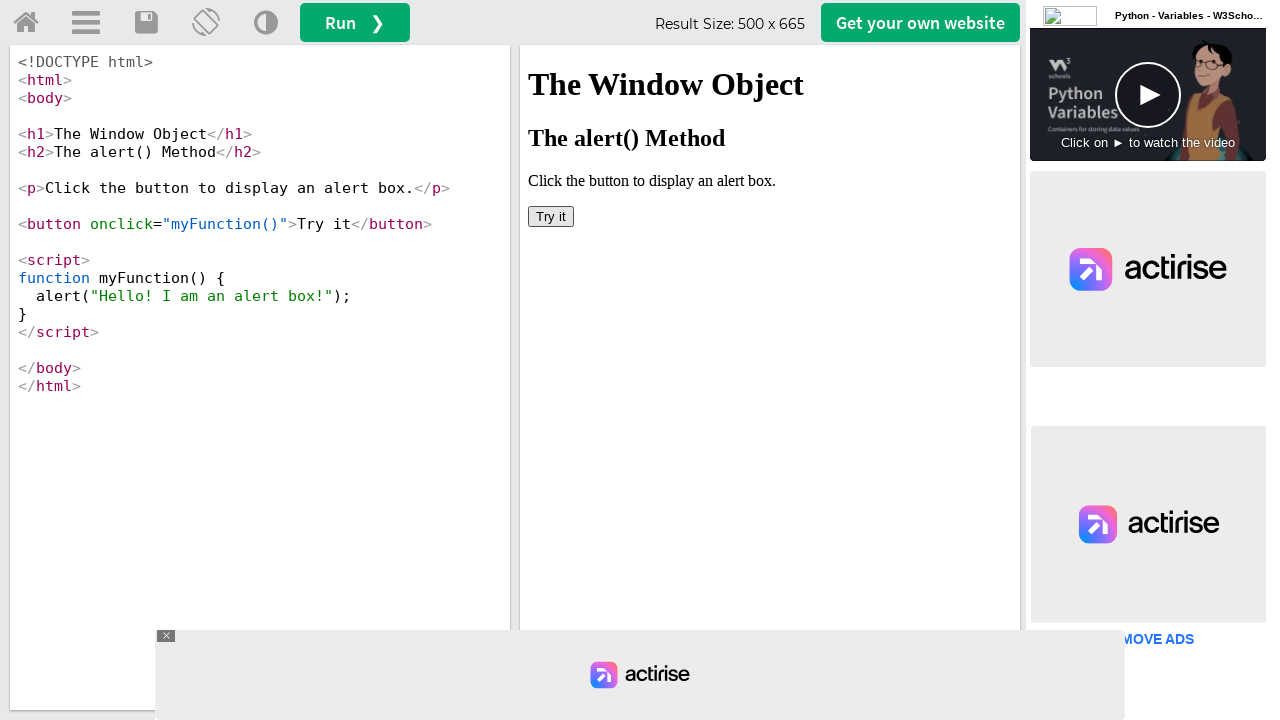

Set up dialog handler to accept alert
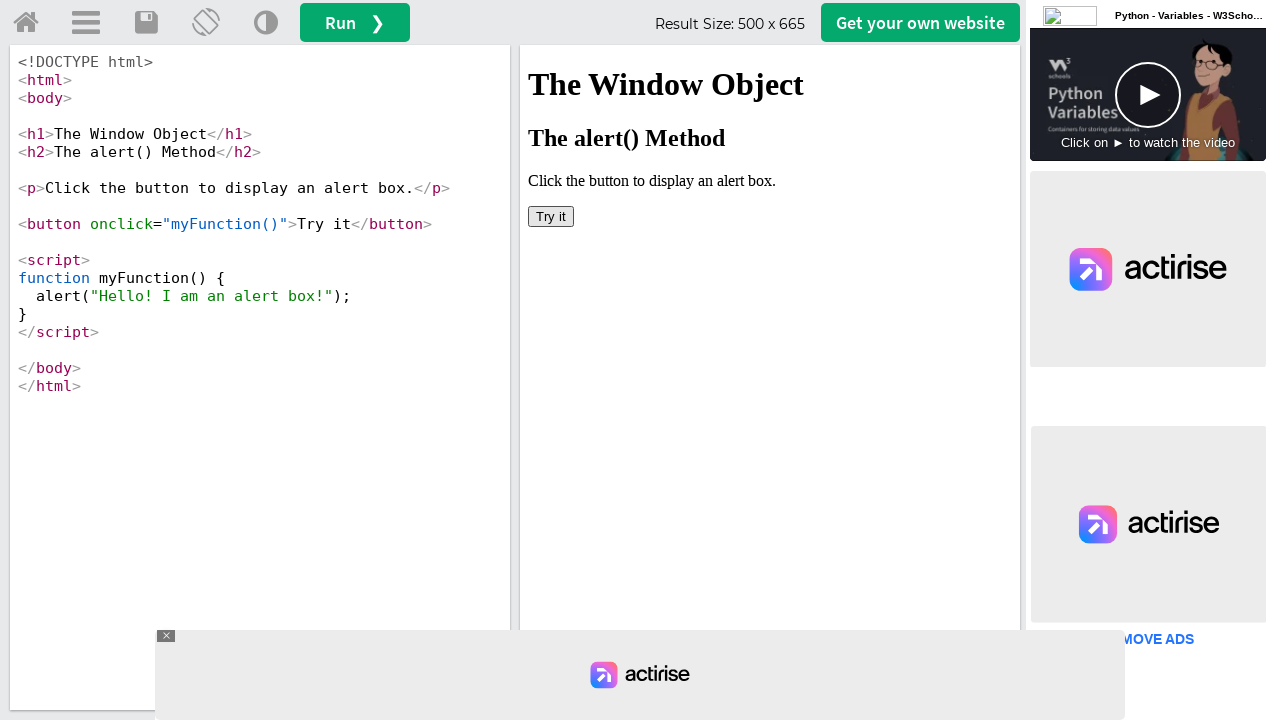

Waited 1000ms for alert to be processed
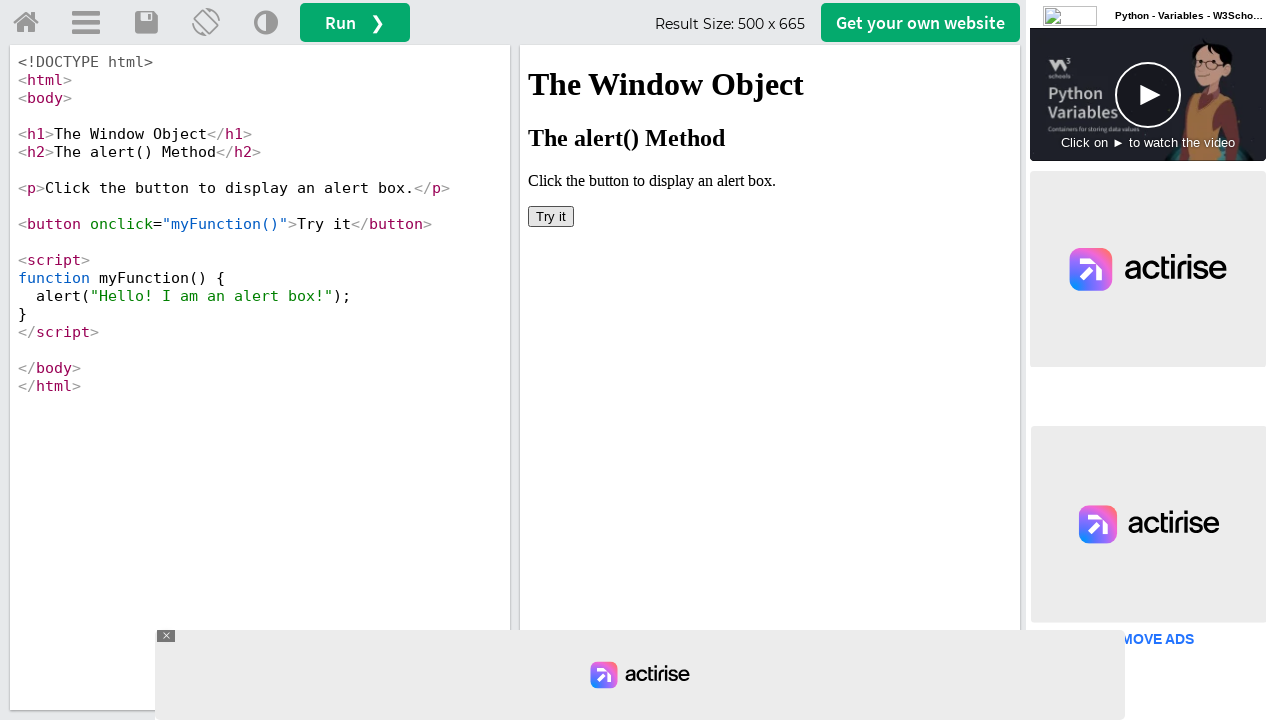

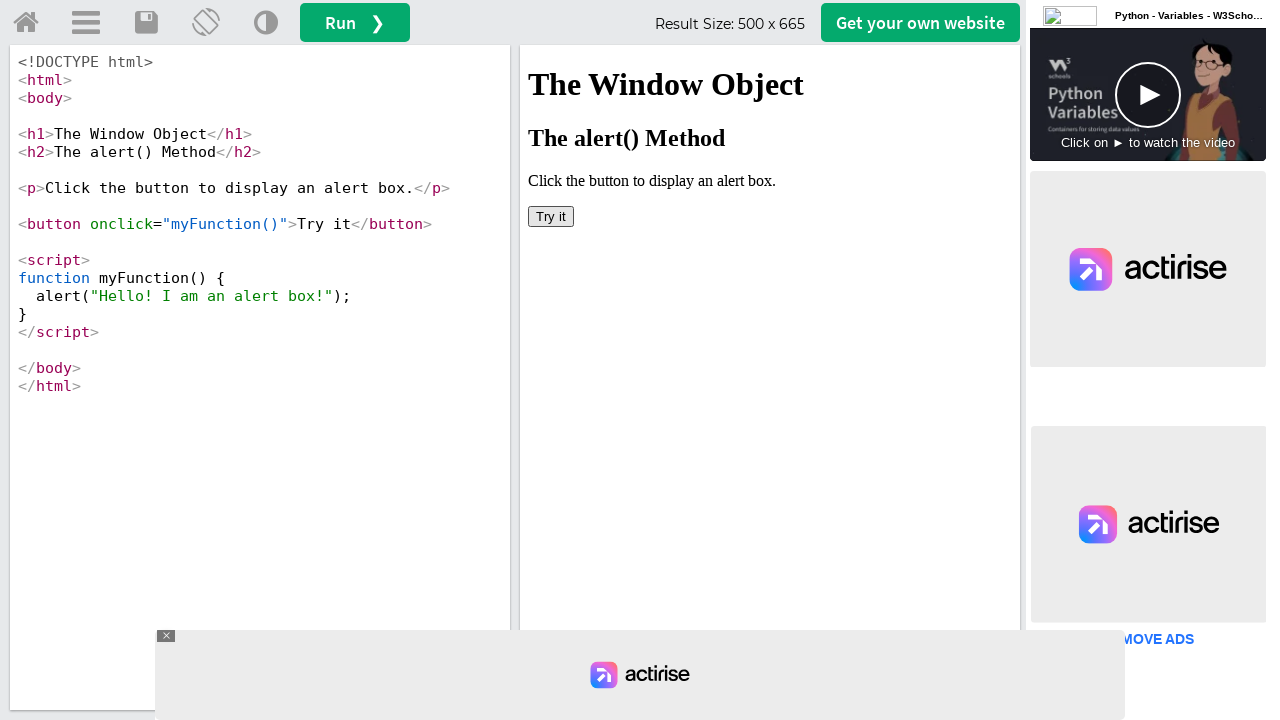